Loads the Saucedemo website and maximizes the browser window

Starting URL: https://www.saucedemo.com/

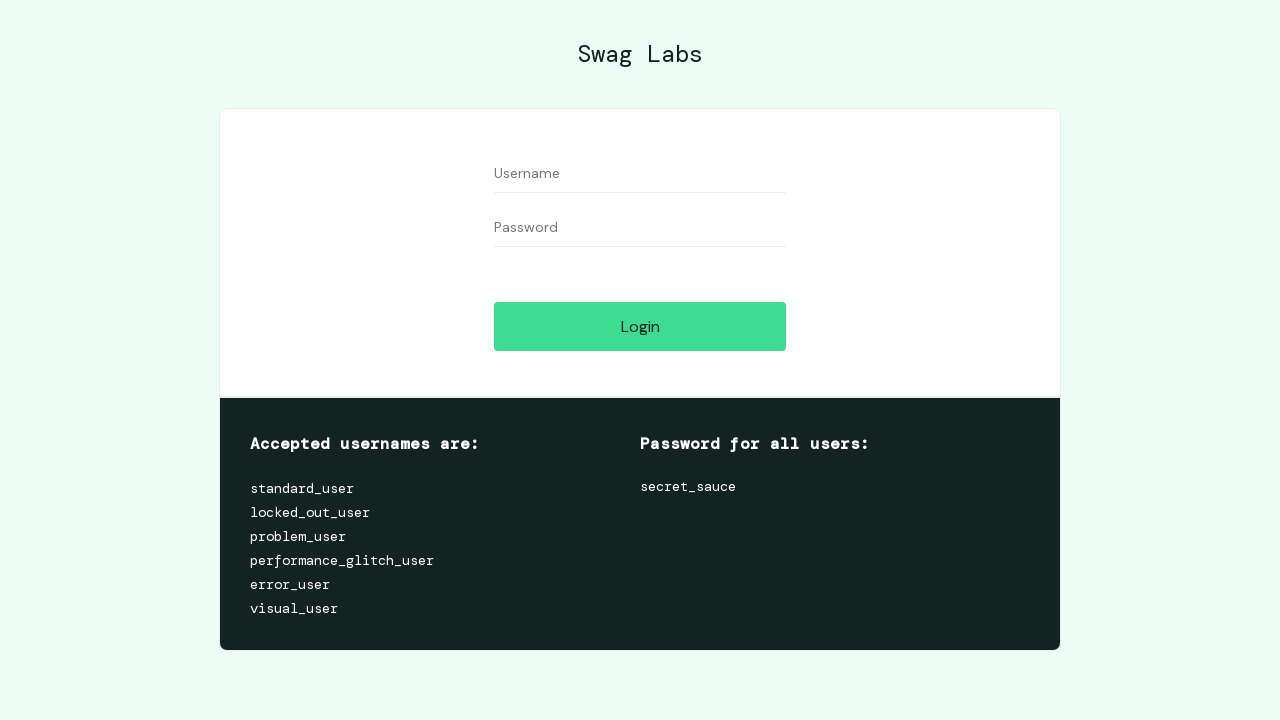

Navigated to Saucedemo website
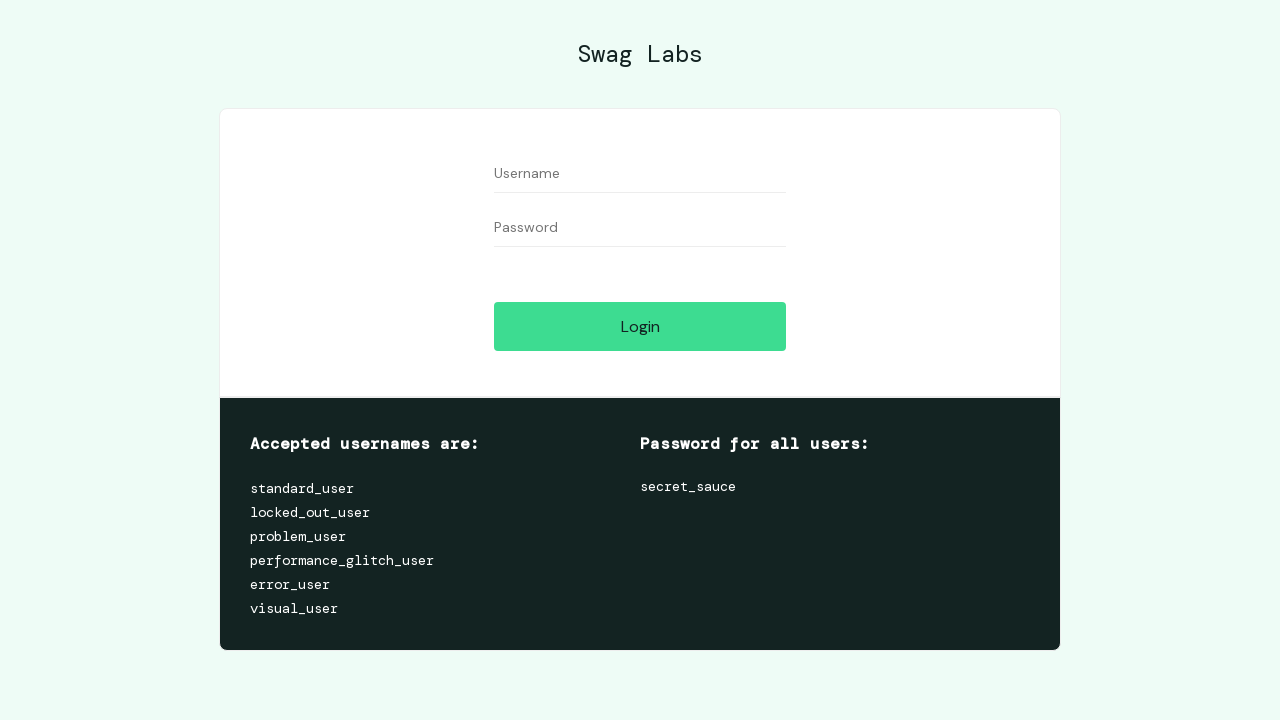

Maximized browser window
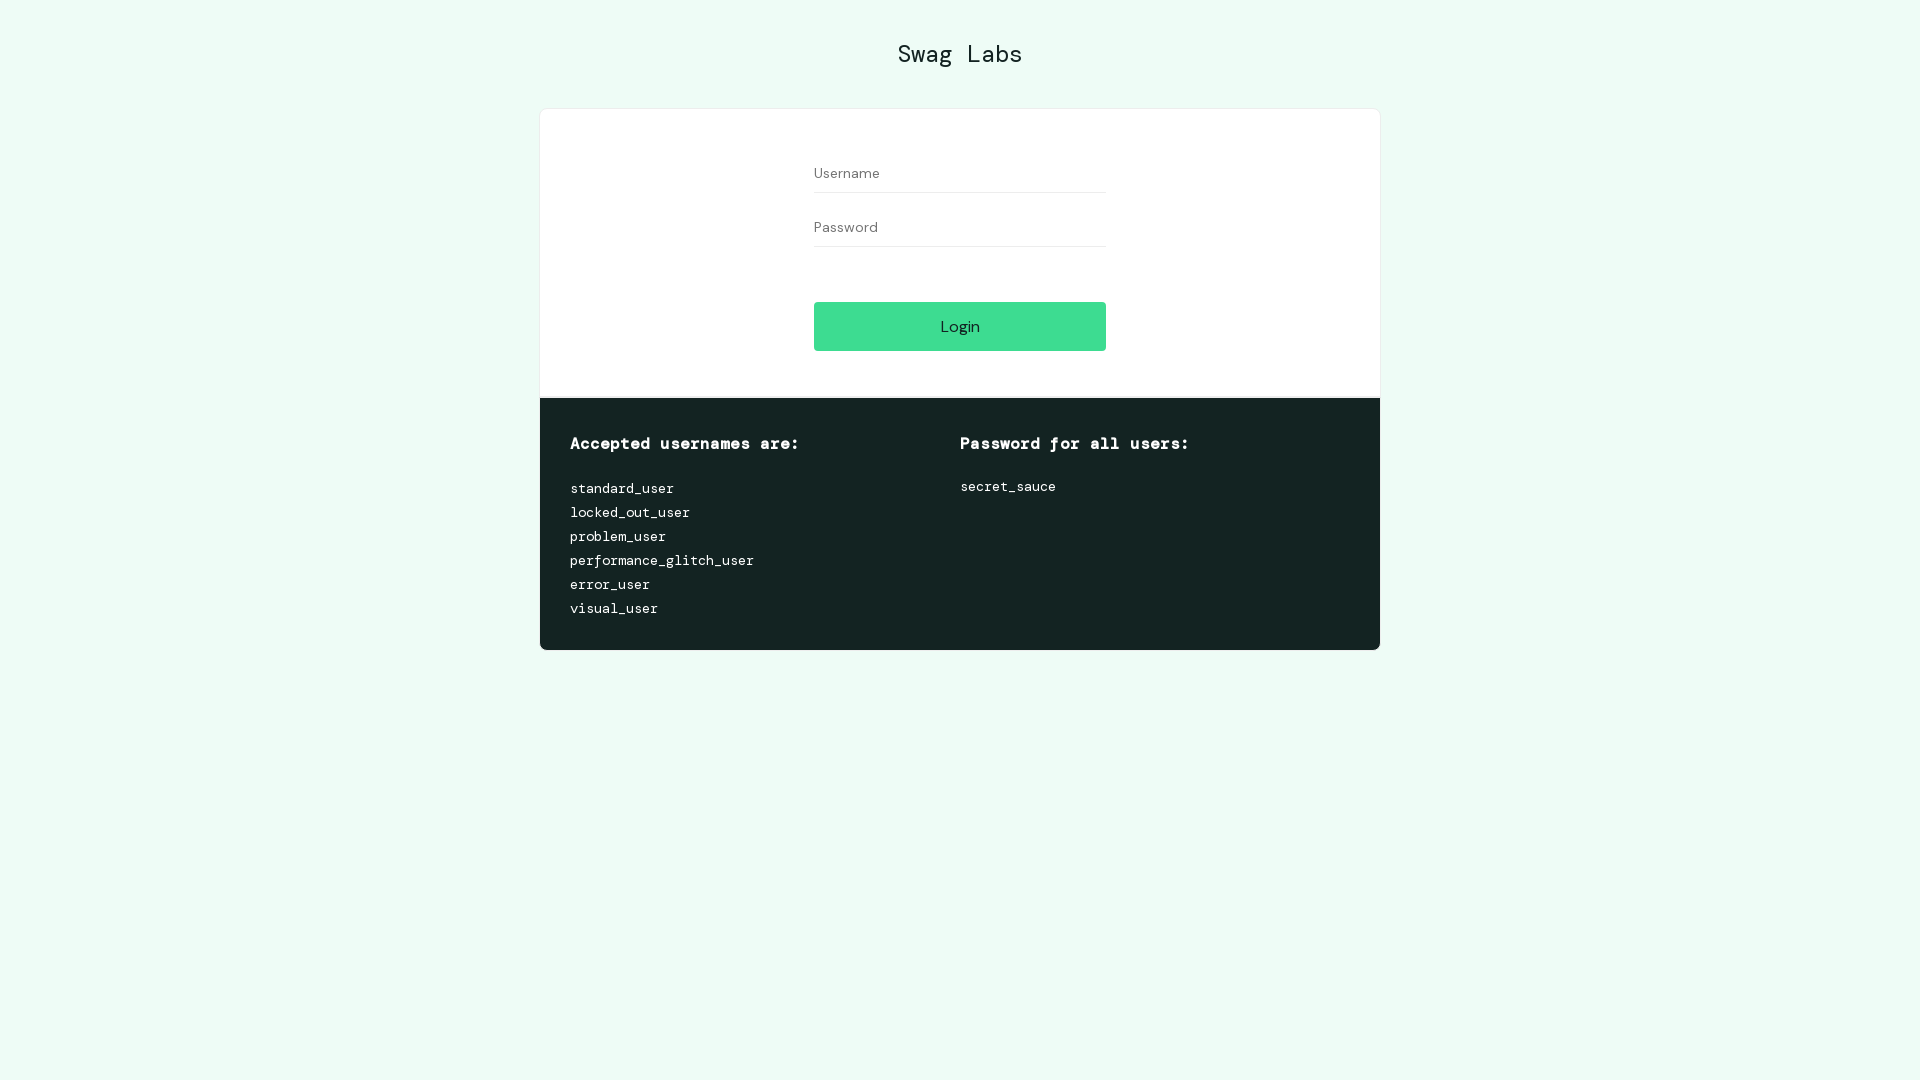

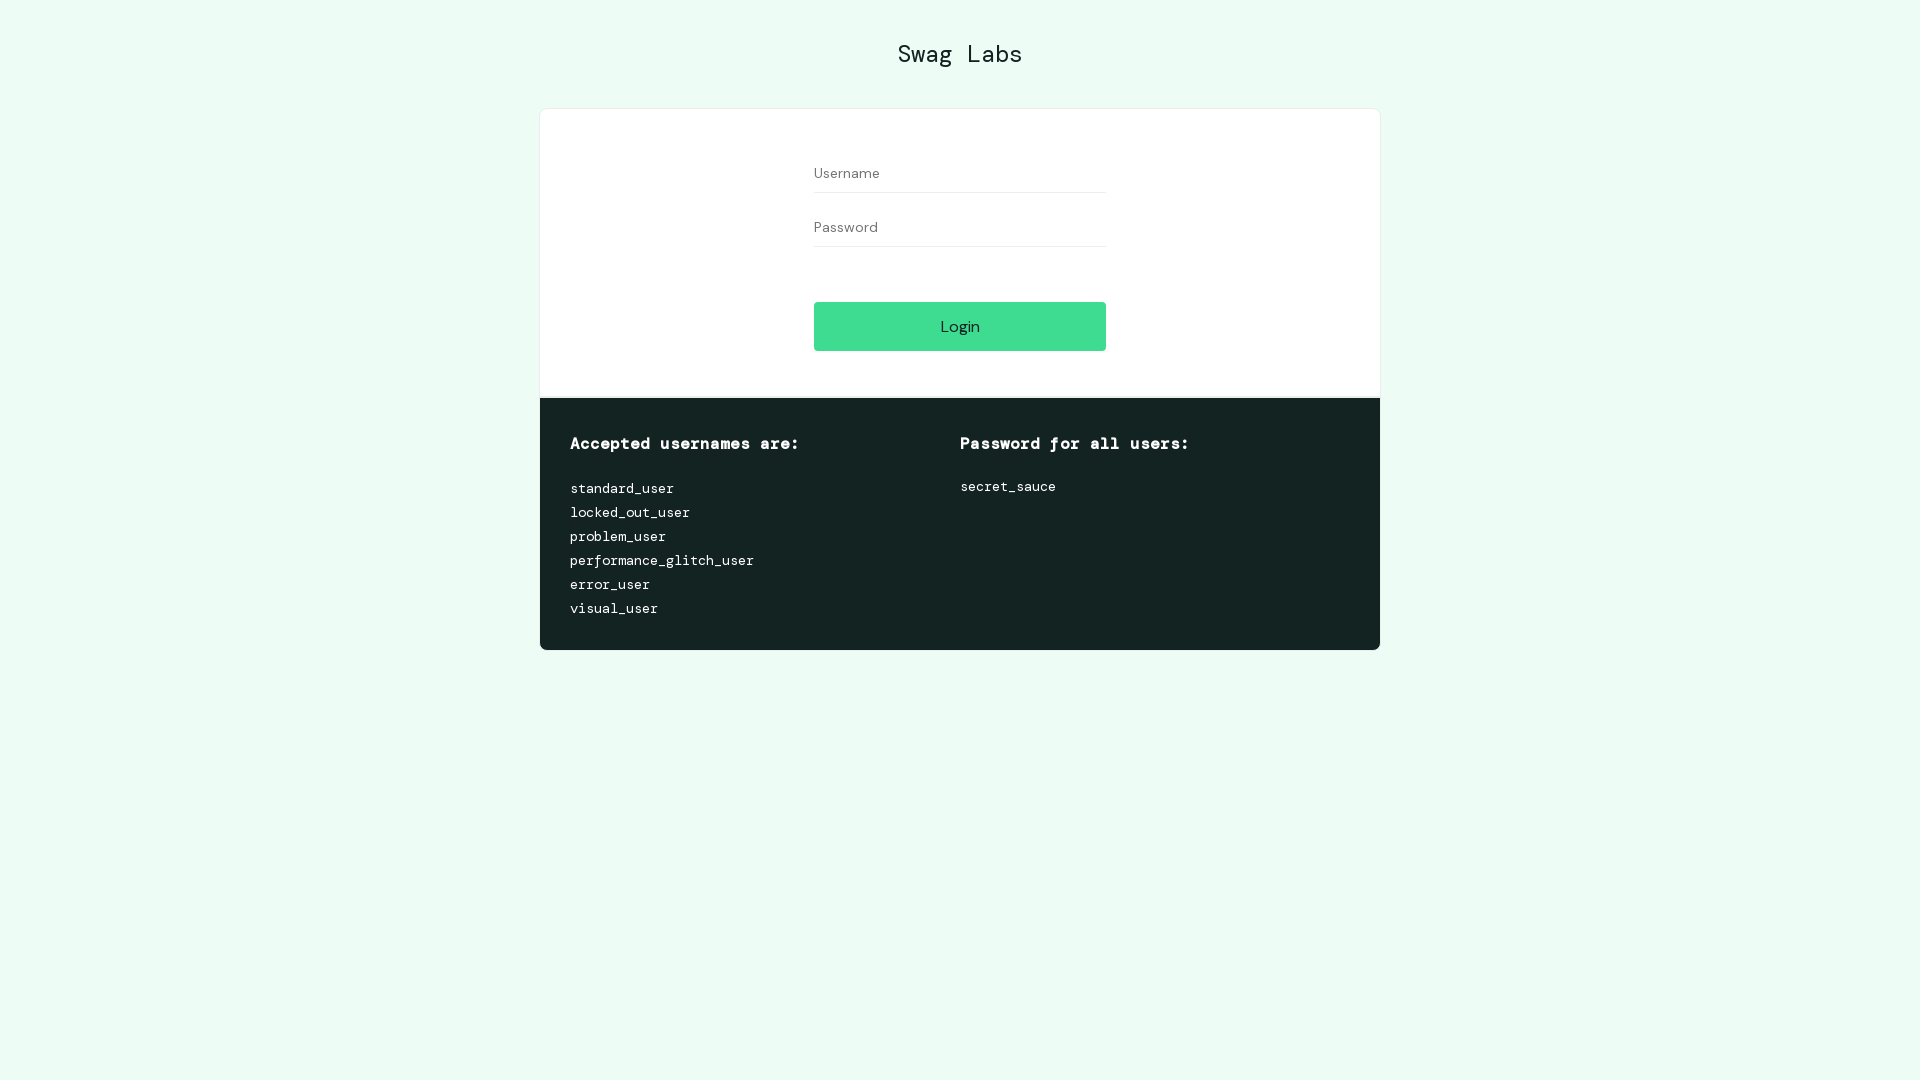